Tests dynamic controls by clicking the add/remove button and verifying the "It's gone!" message appears

Starting URL: https://the-internet.herokuapp.com/dynamic_controls

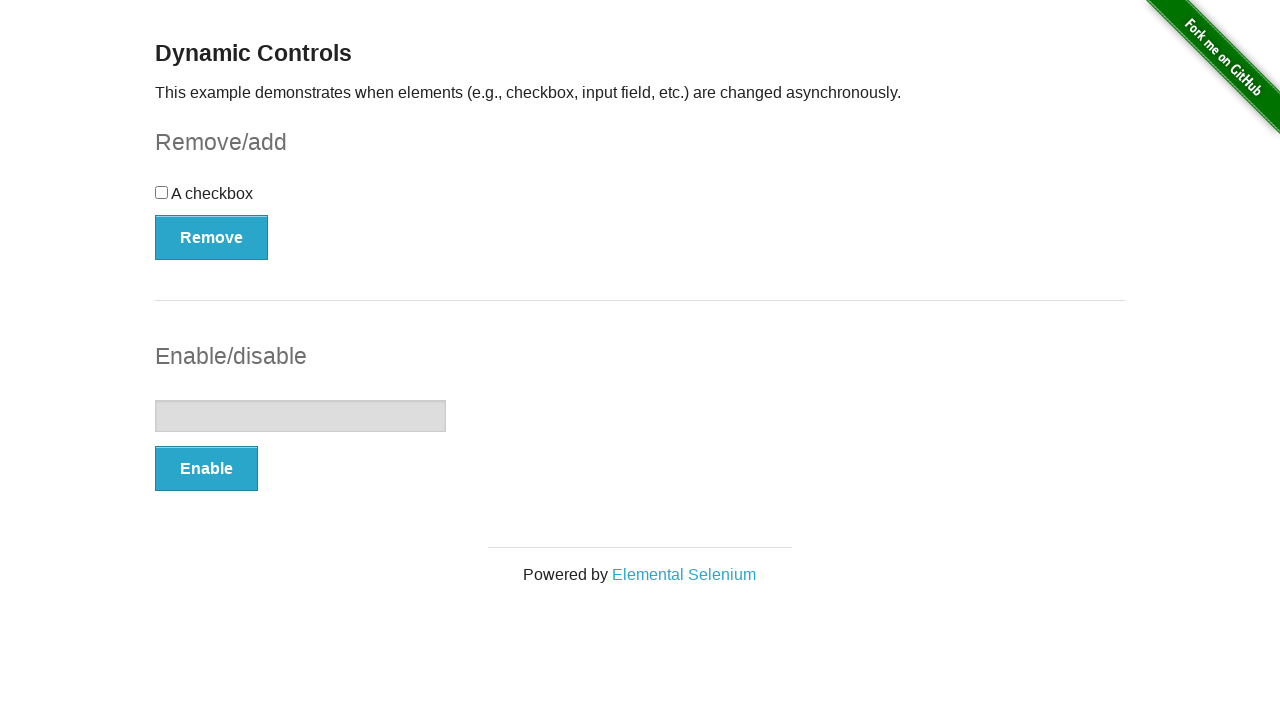

Navigated to dynamic controls page
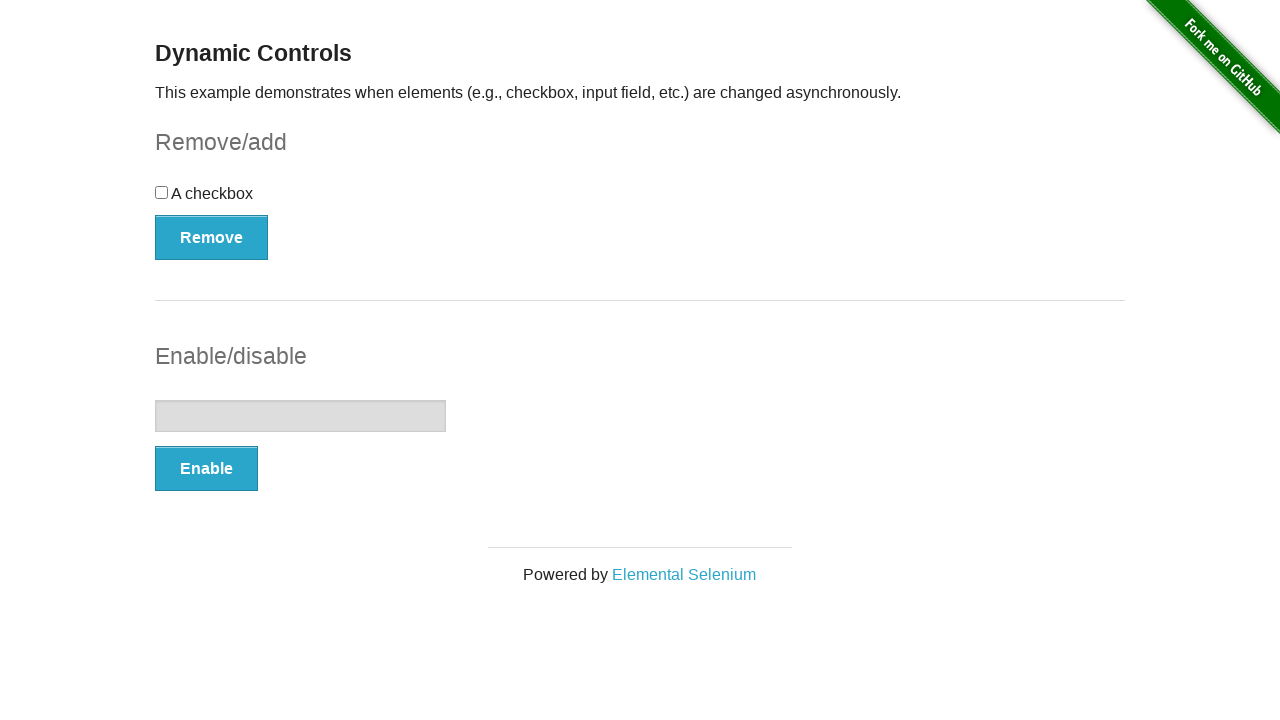

Clicked remove button at (212, 237) on xpath=//button[@type='button']
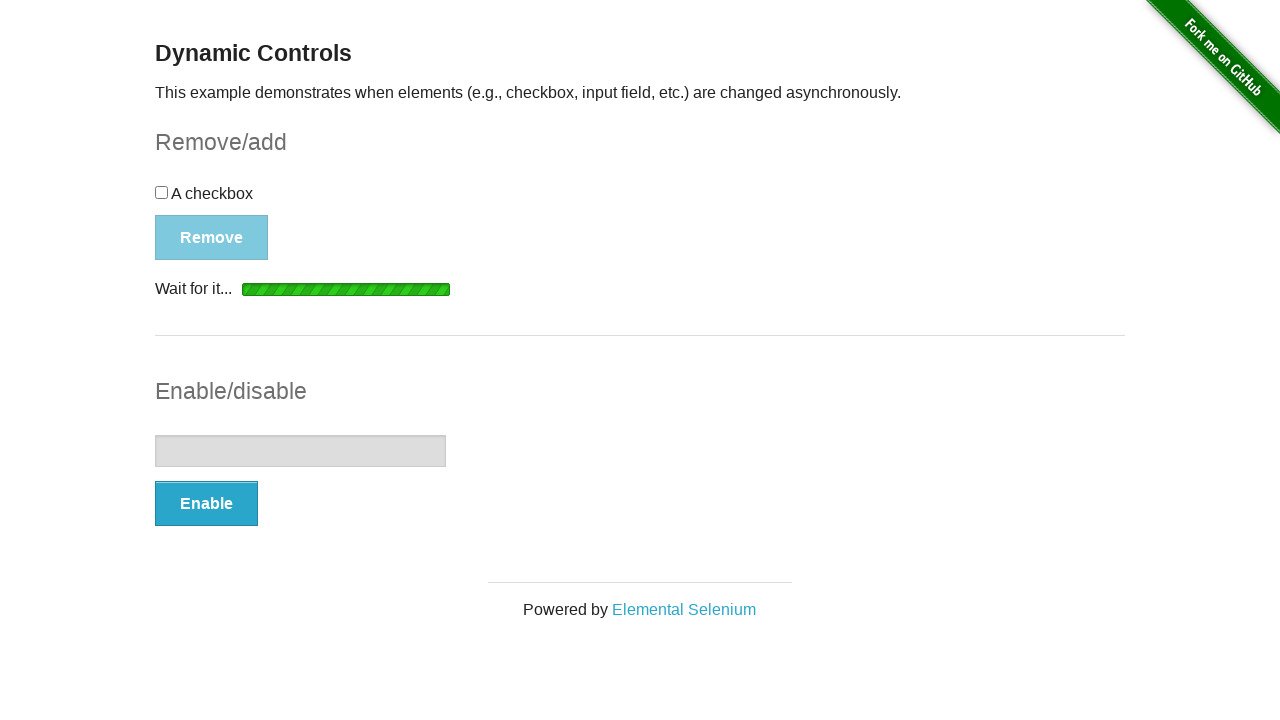

Message 'It's gone!' appeared
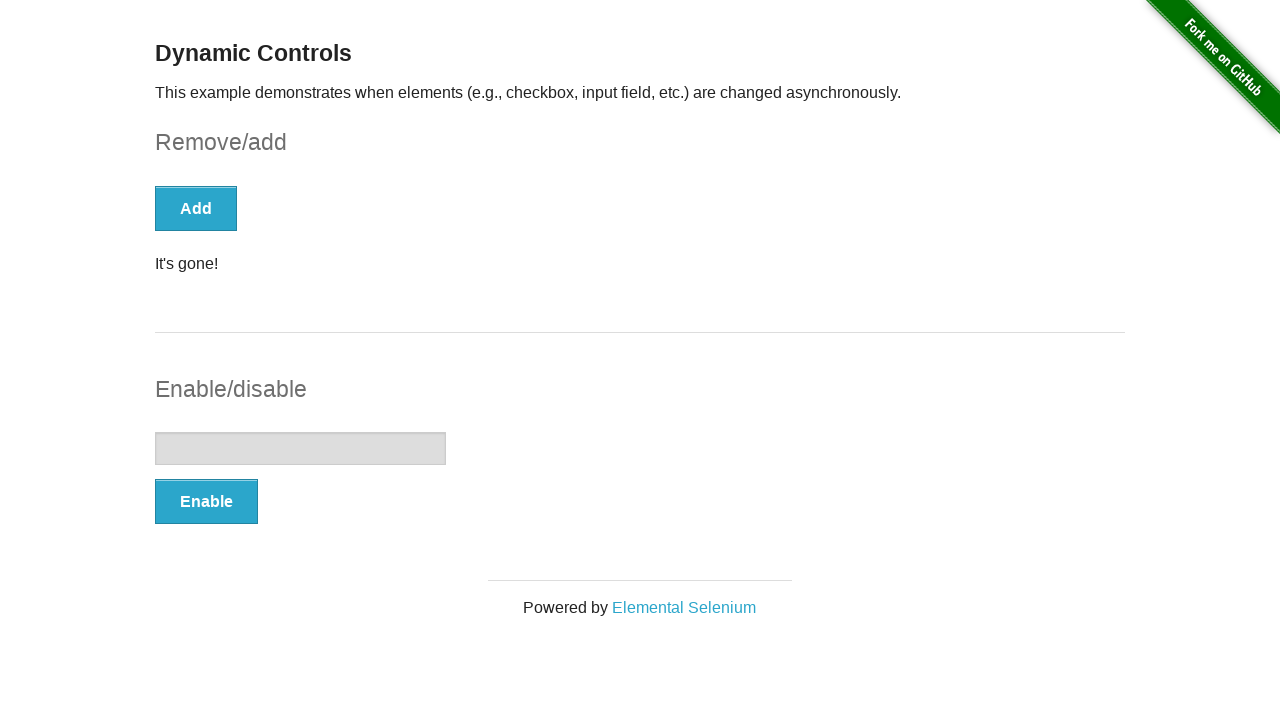

Located message element
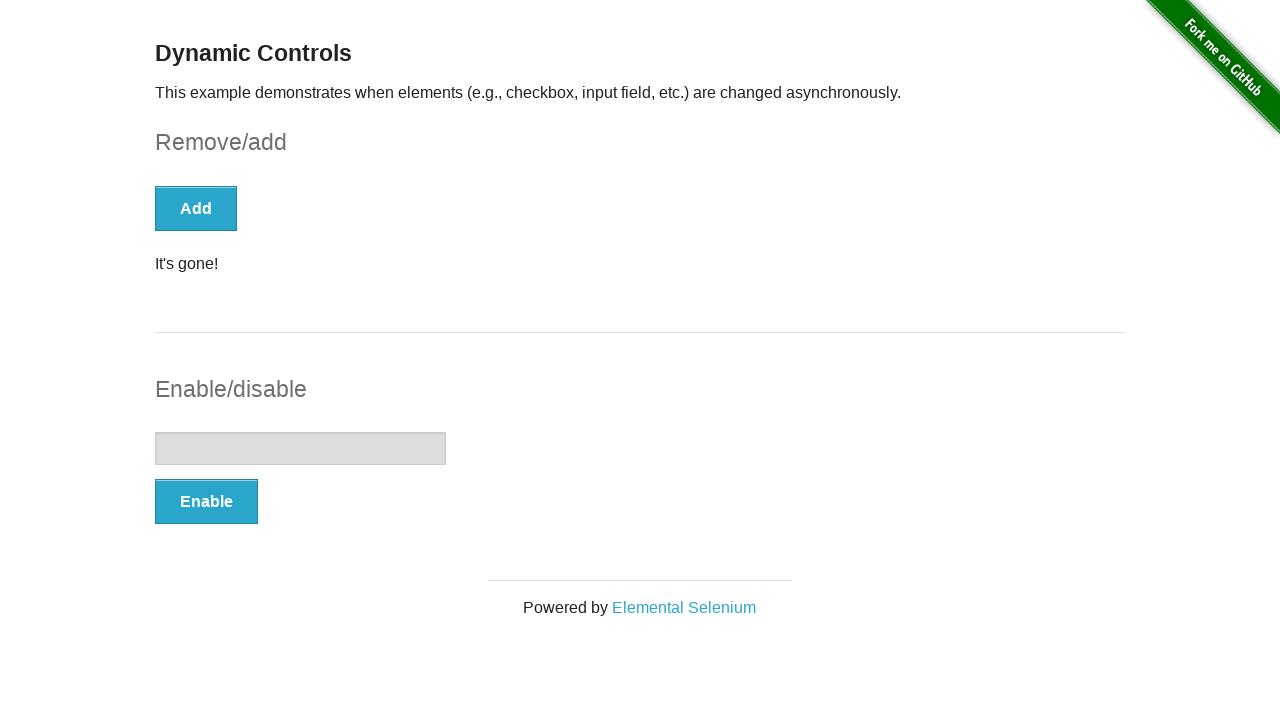

Verified message text is 'It's gone!'
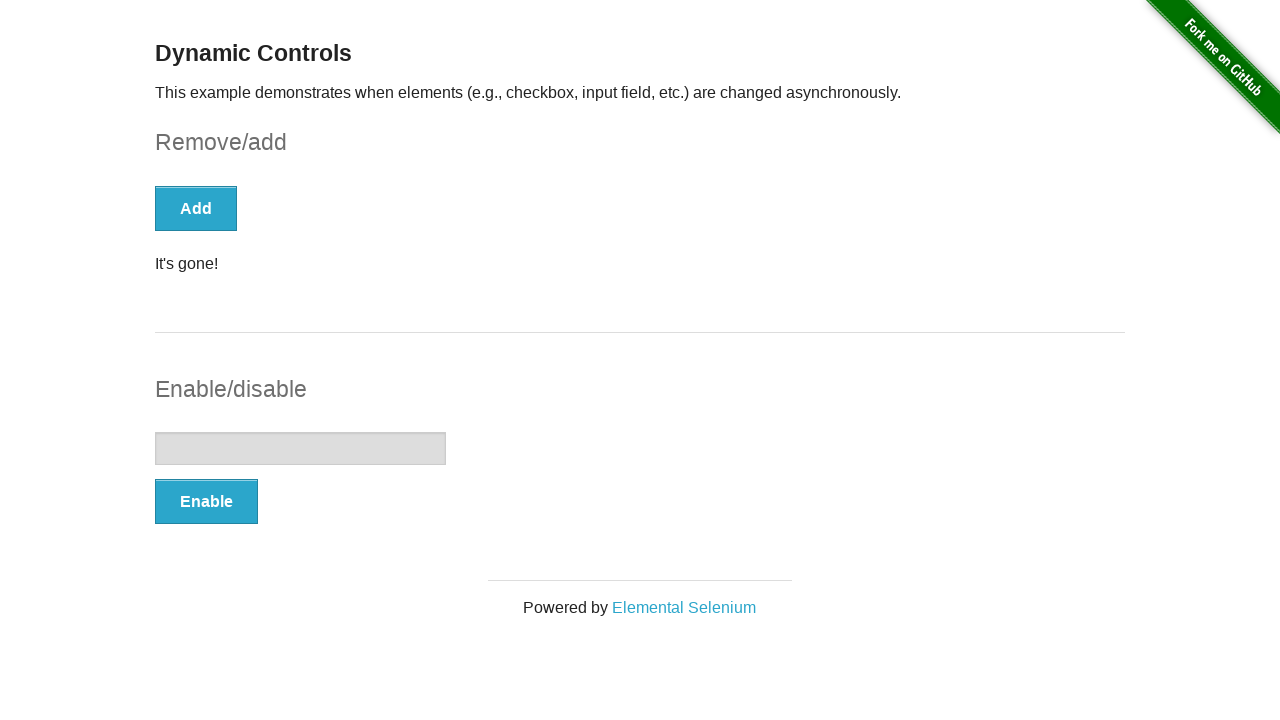

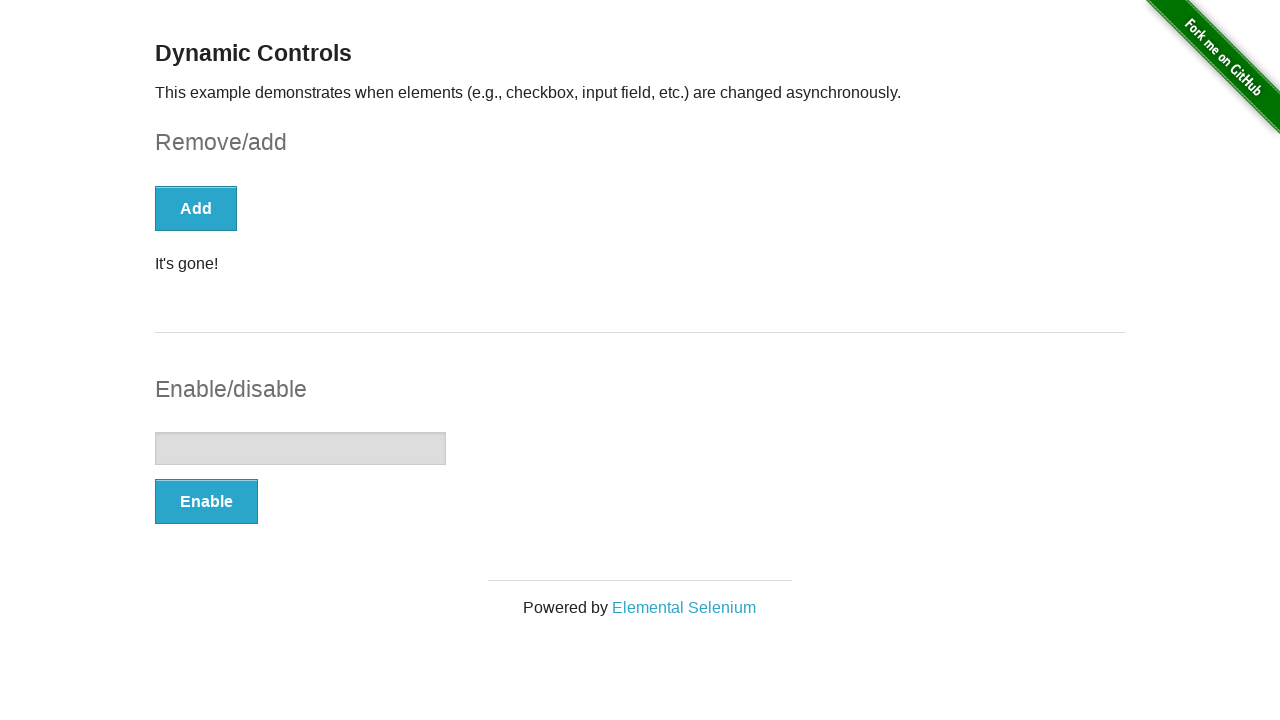